Tests drag and drop functionality by dragging an image element and dropping it into a target box

Starting URL: https://formy-project.herokuapp.com/dragdrop

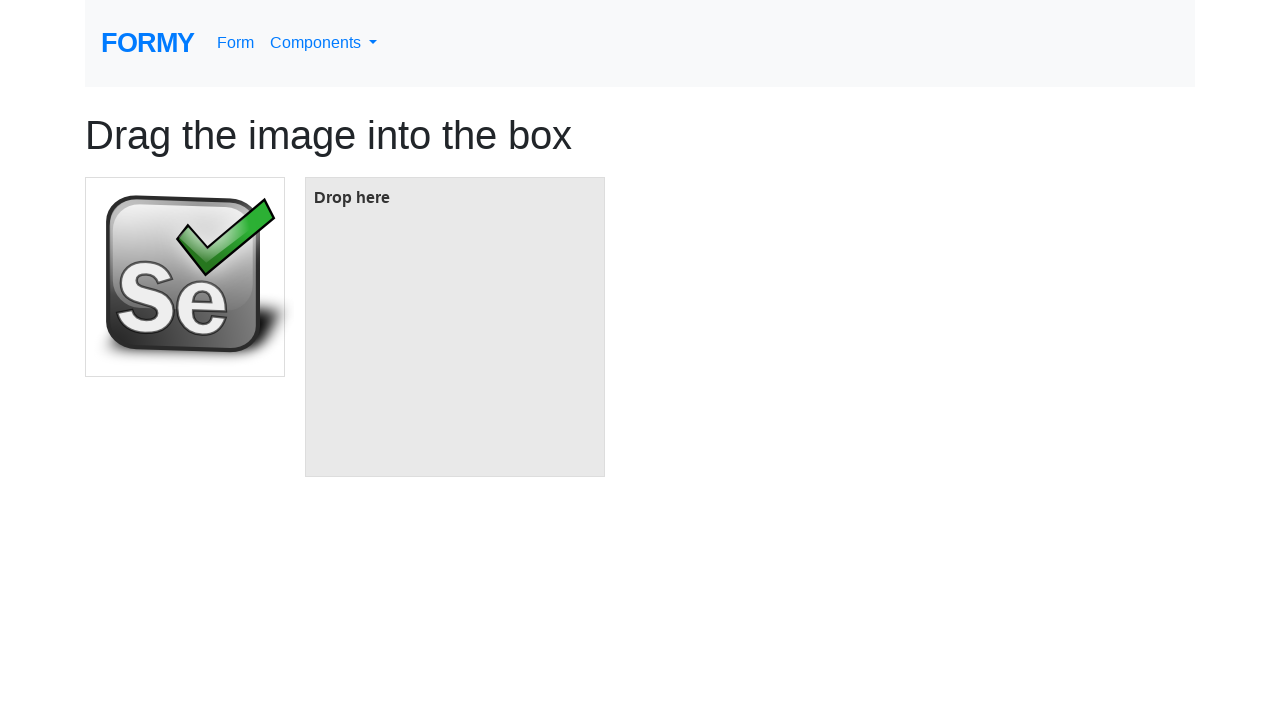

Located source image element with id 'image'
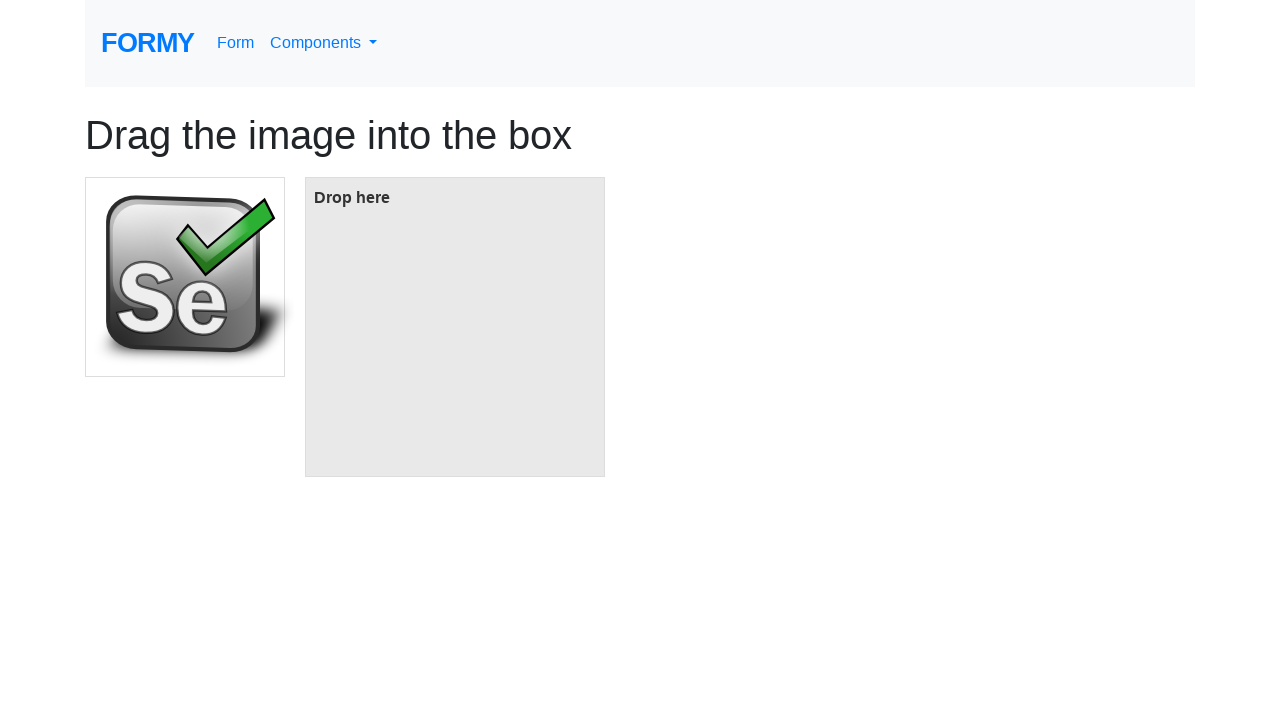

Located target box element with id 'box'
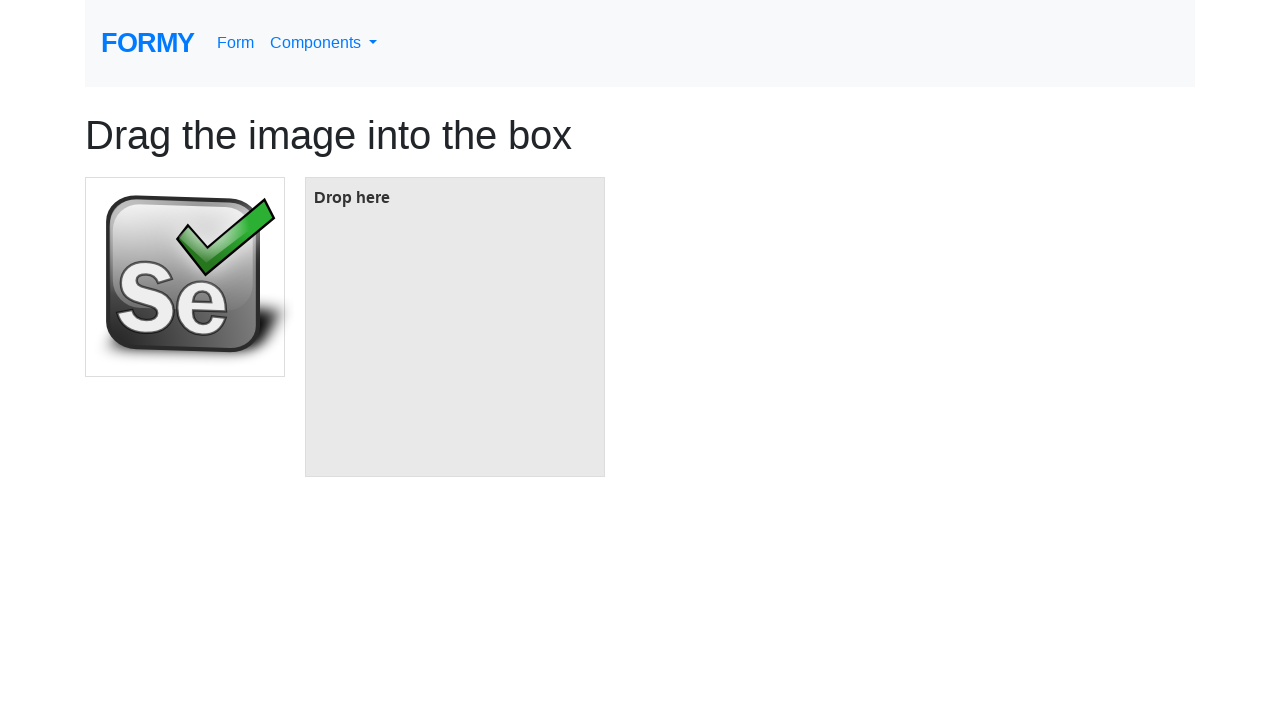

Dragged image element and dropped it into target box at (455, 327)
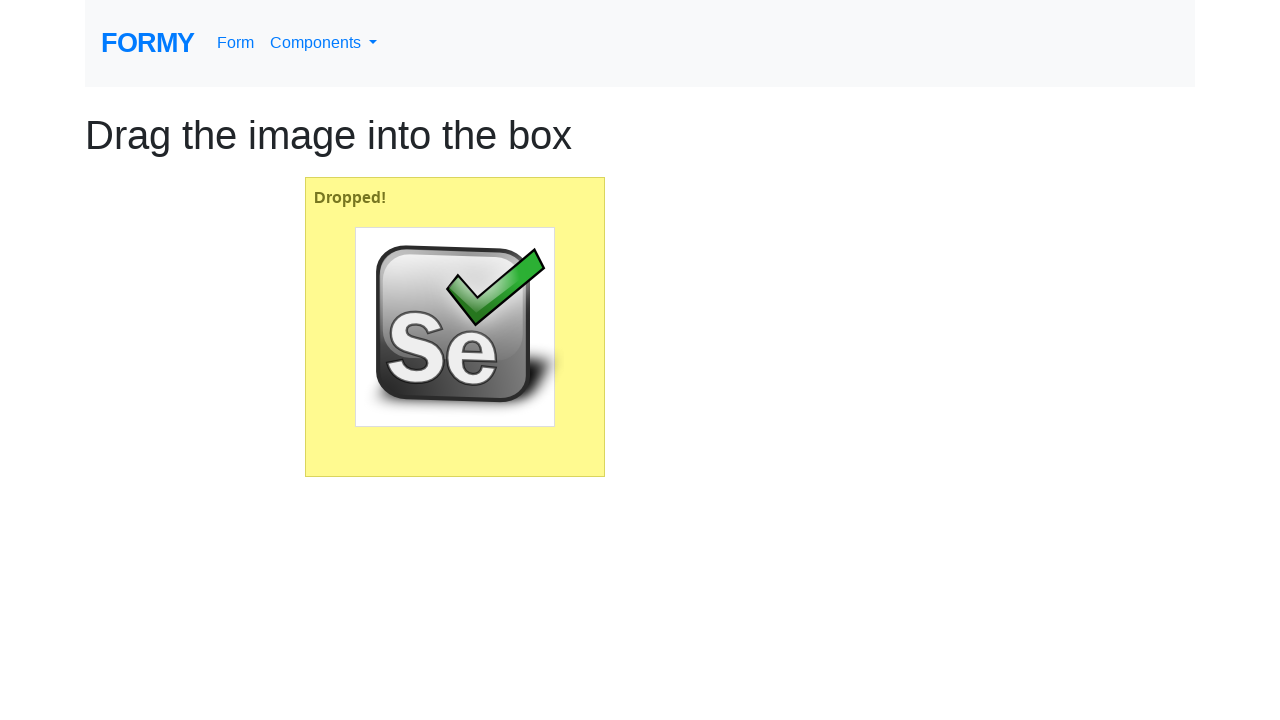

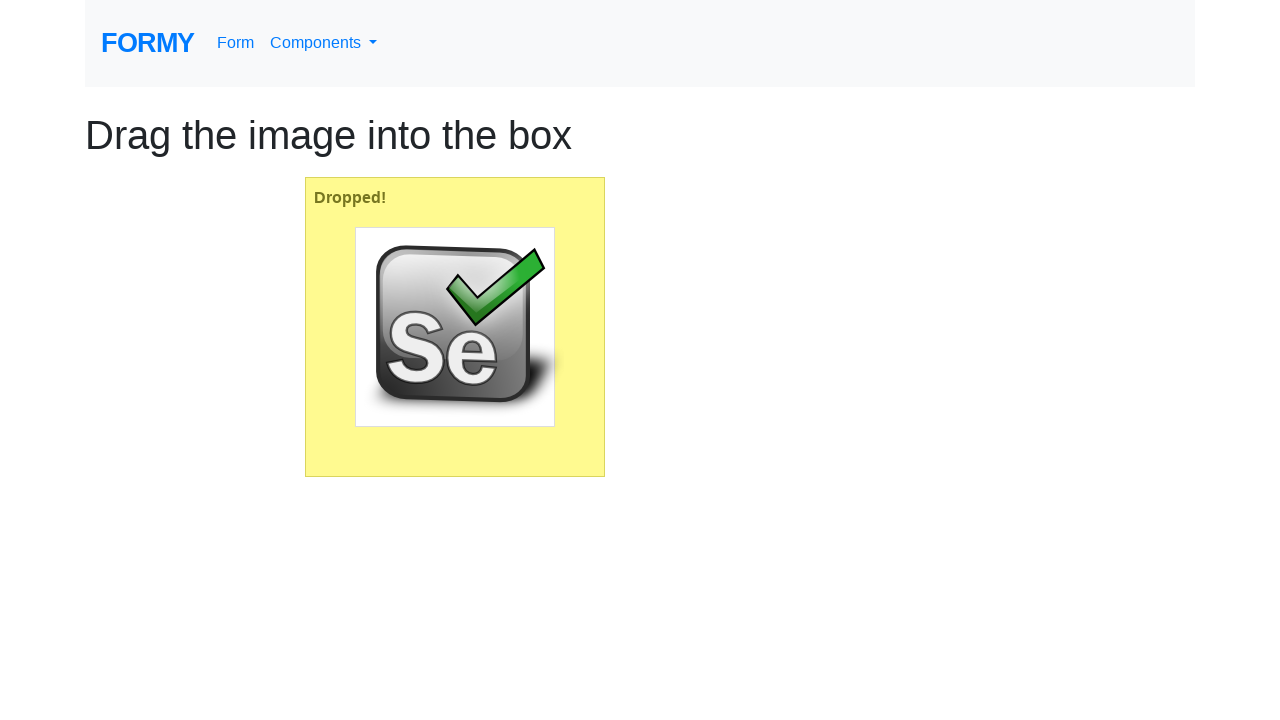